Tests radio button functionality on DemoQA site by clicking on menu item and selecting different radio button options (Yes and Impressive)

Starting URL: https://demoqa.com/elements

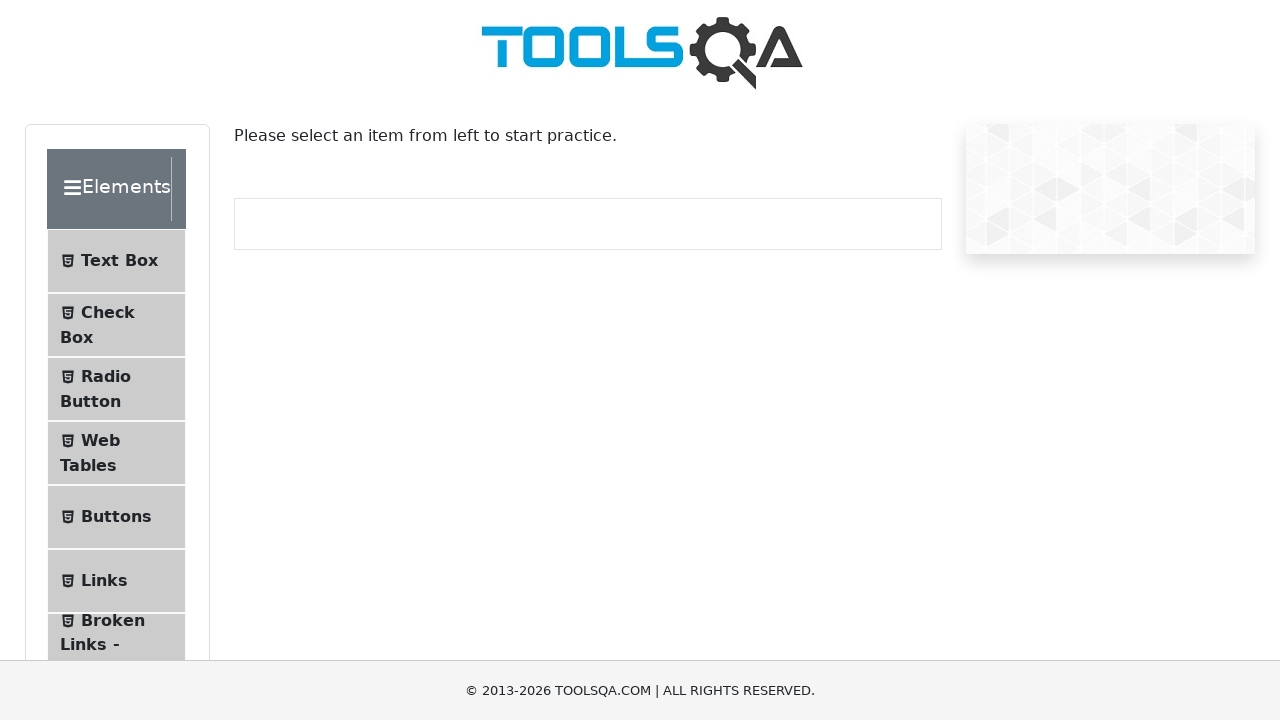

Clicked on Radio Button menu item at (116, 389) on #item-2
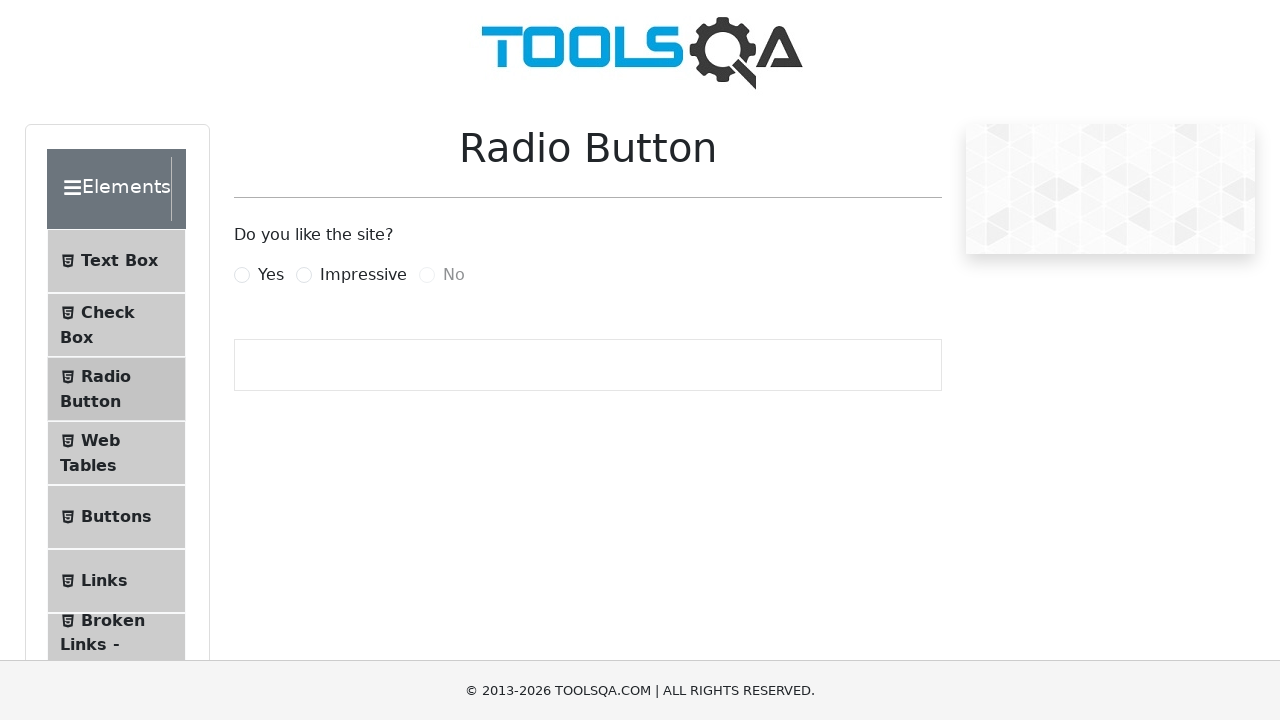

Waited for Radio Button page to load
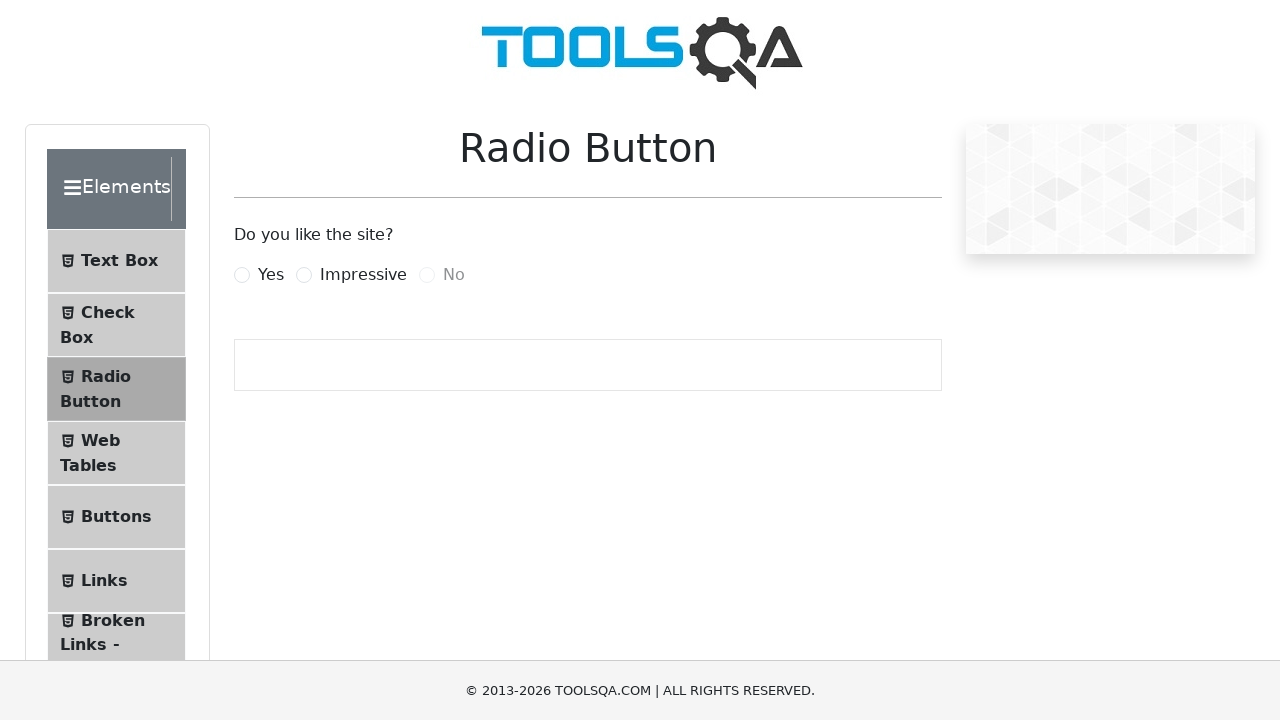

Clicked on 'Yes' radio button at (271, 275) on label[for='yesRadio']
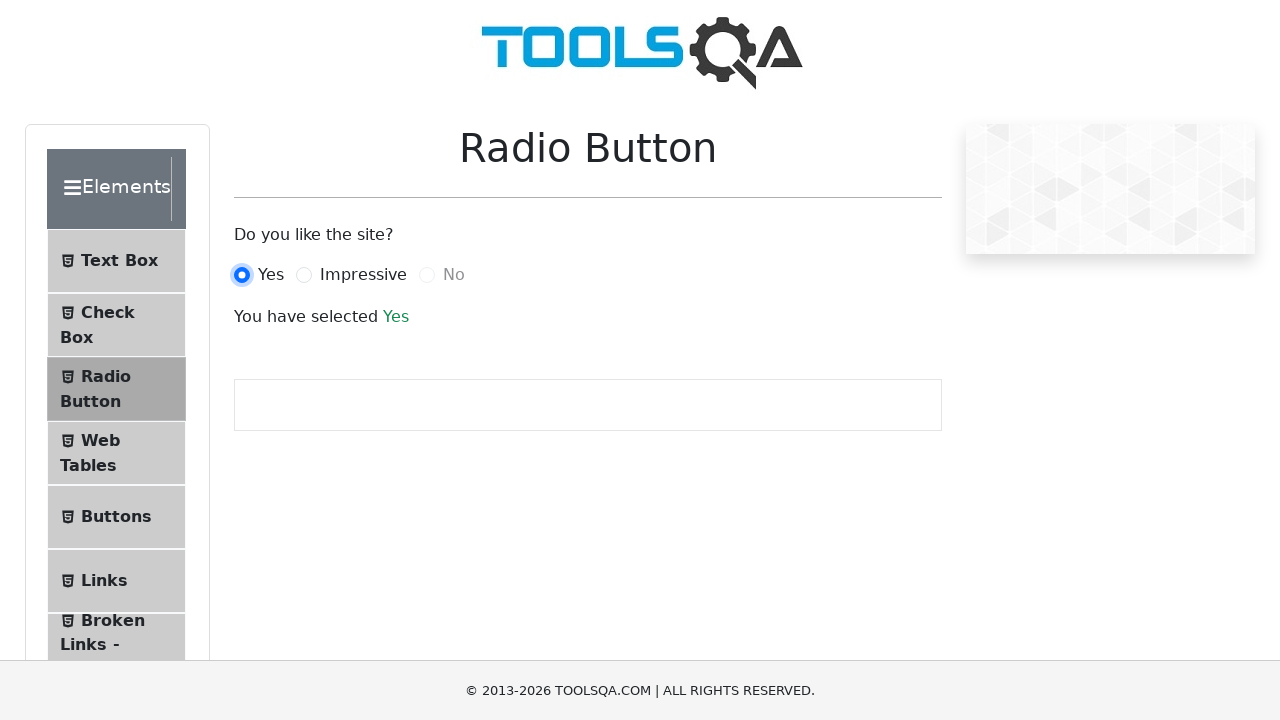

Waited to observe 'Yes' radio button selection
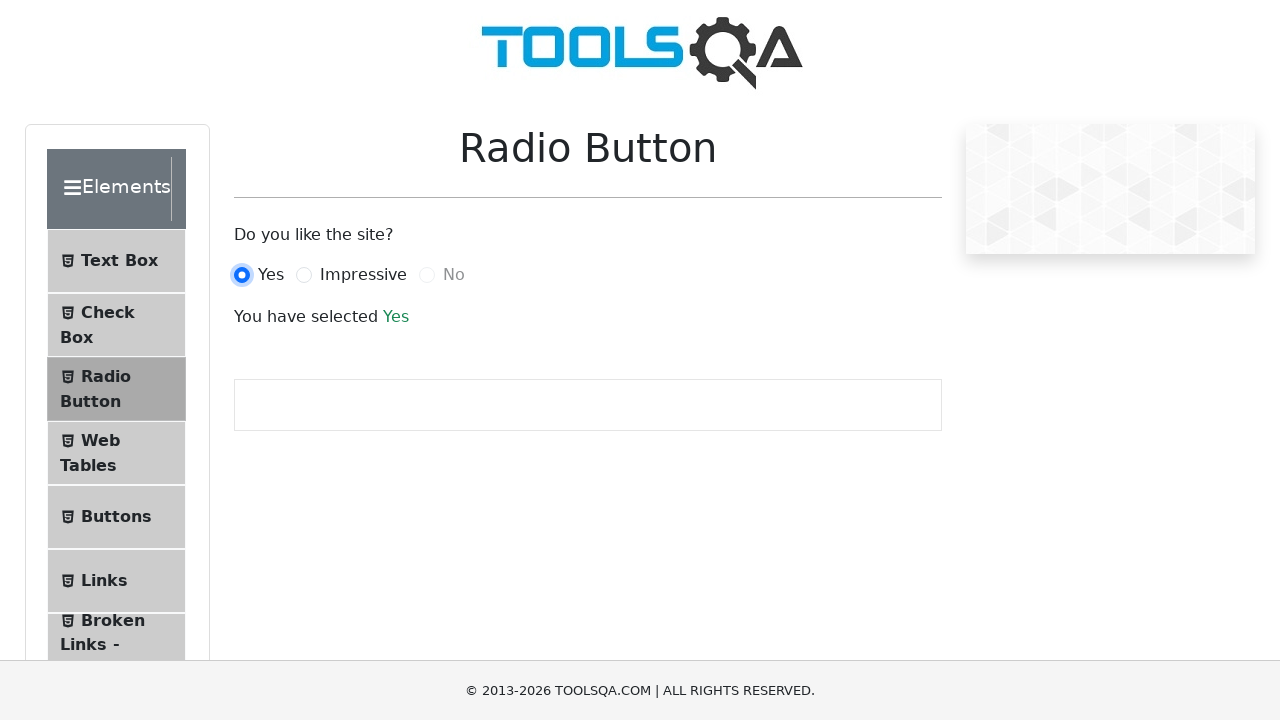

Clicked on 'Impressive' radio button at (363, 275) on label[for='impressiveRadio']
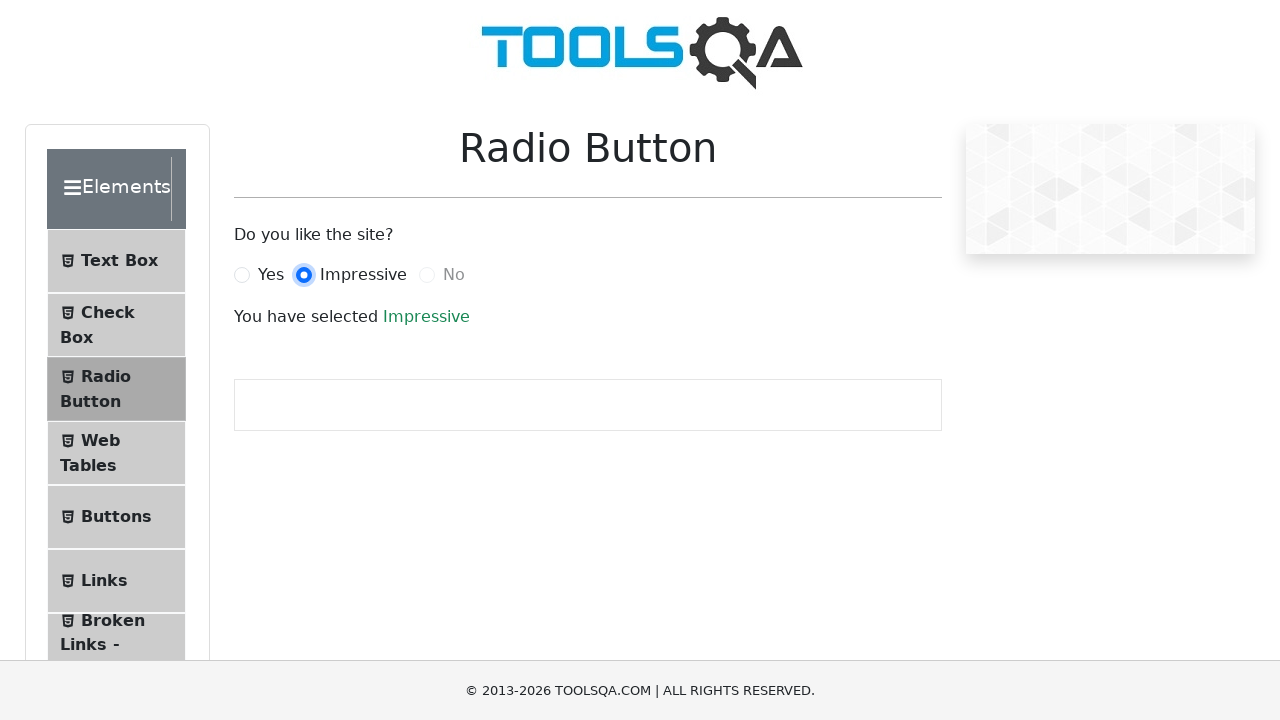

Waited to observe 'Impressive' radio button selection
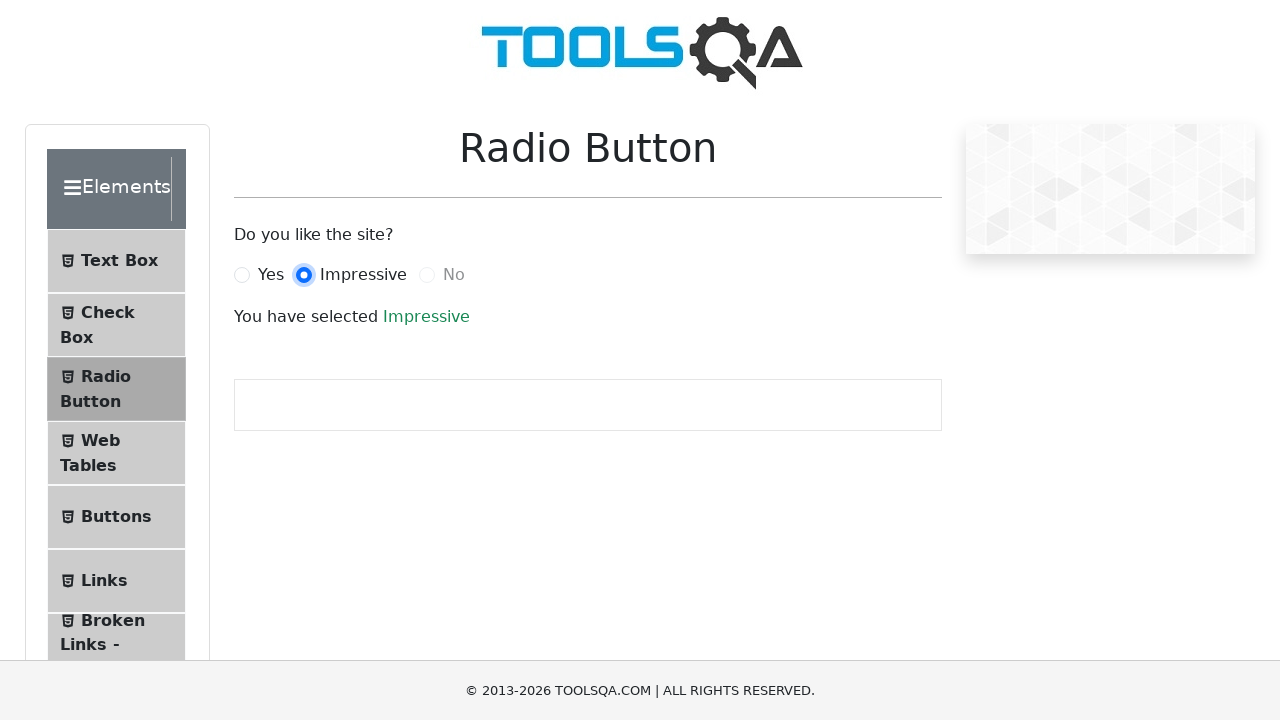

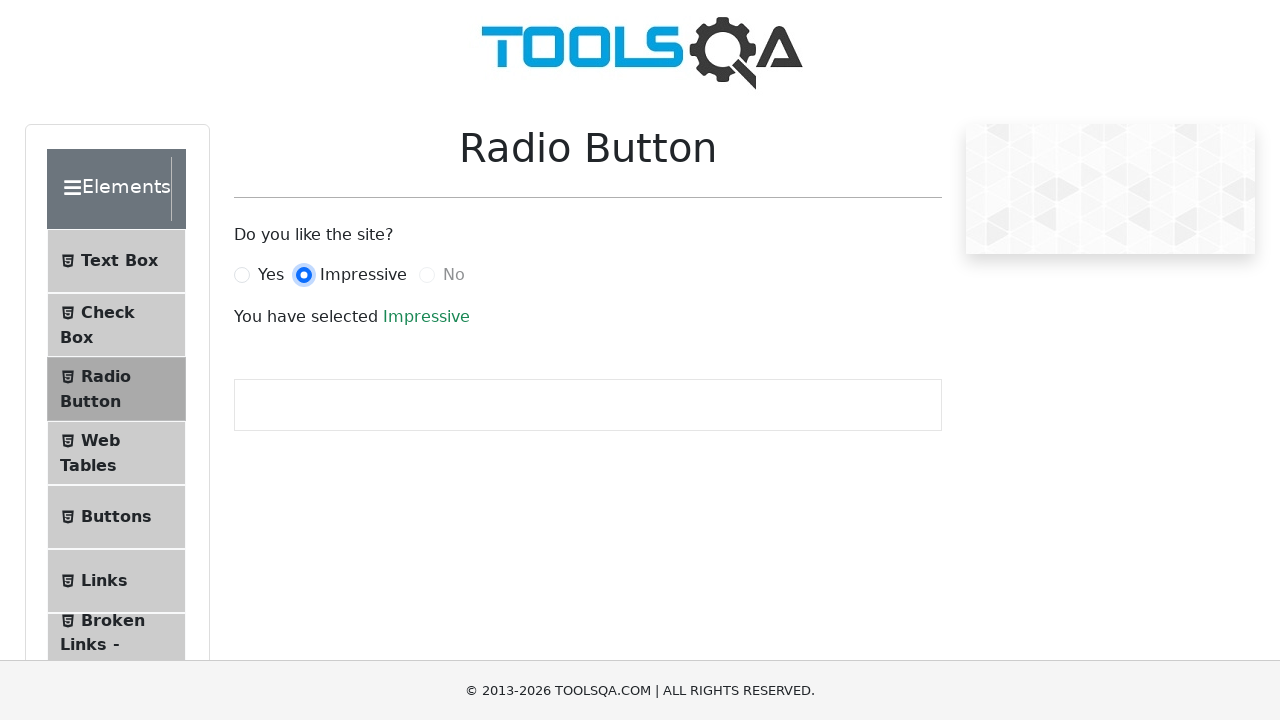